Tests adding todo items by filling the input and pressing Enter, then verifying the items appear in the list

Starting URL: https://demo.playwright.dev/todomvc

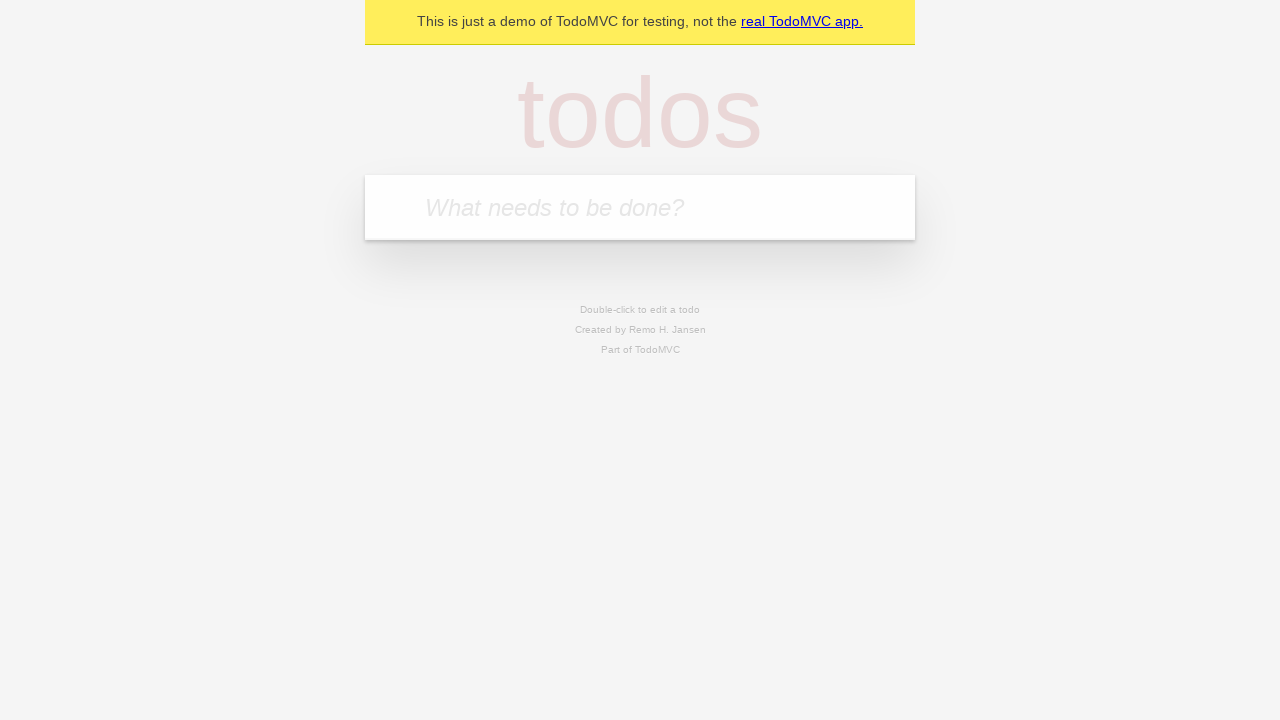

Filled todo input field with 'buy some cheese' on internal:attr=[placeholder="What needs to be done?"i]
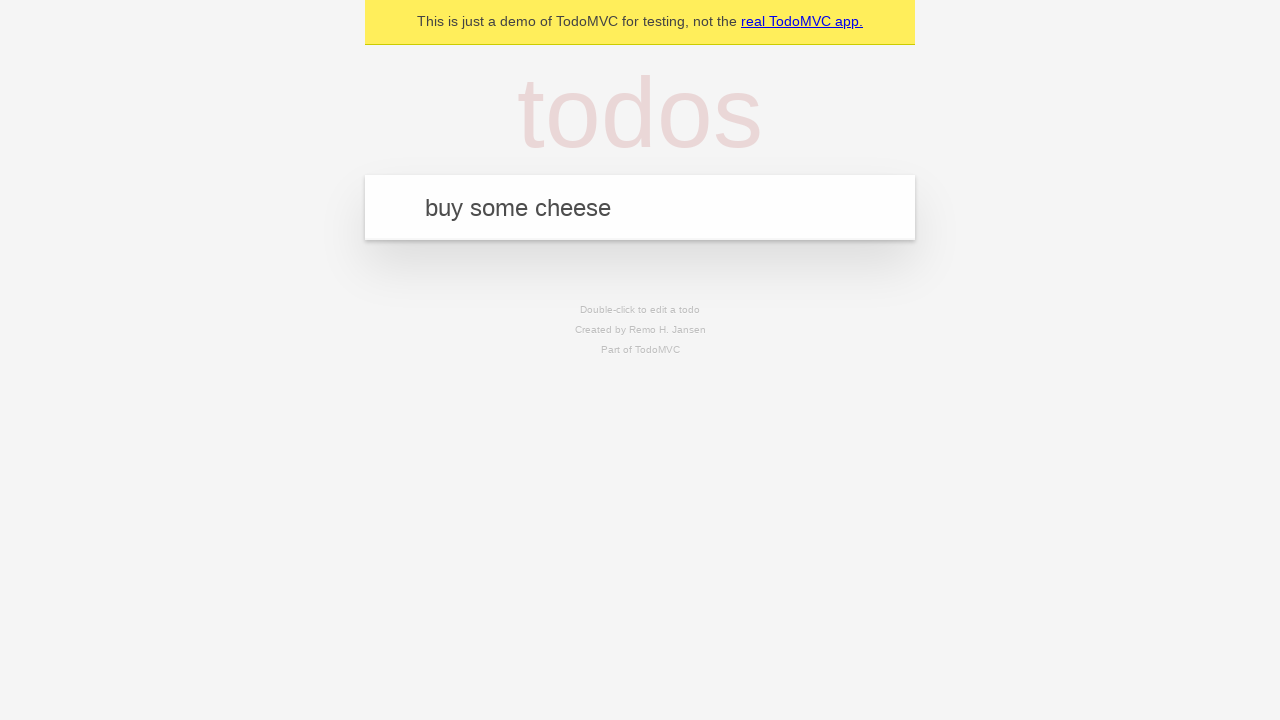

Pressed Enter to add first todo item on internal:attr=[placeholder="What needs to be done?"i]
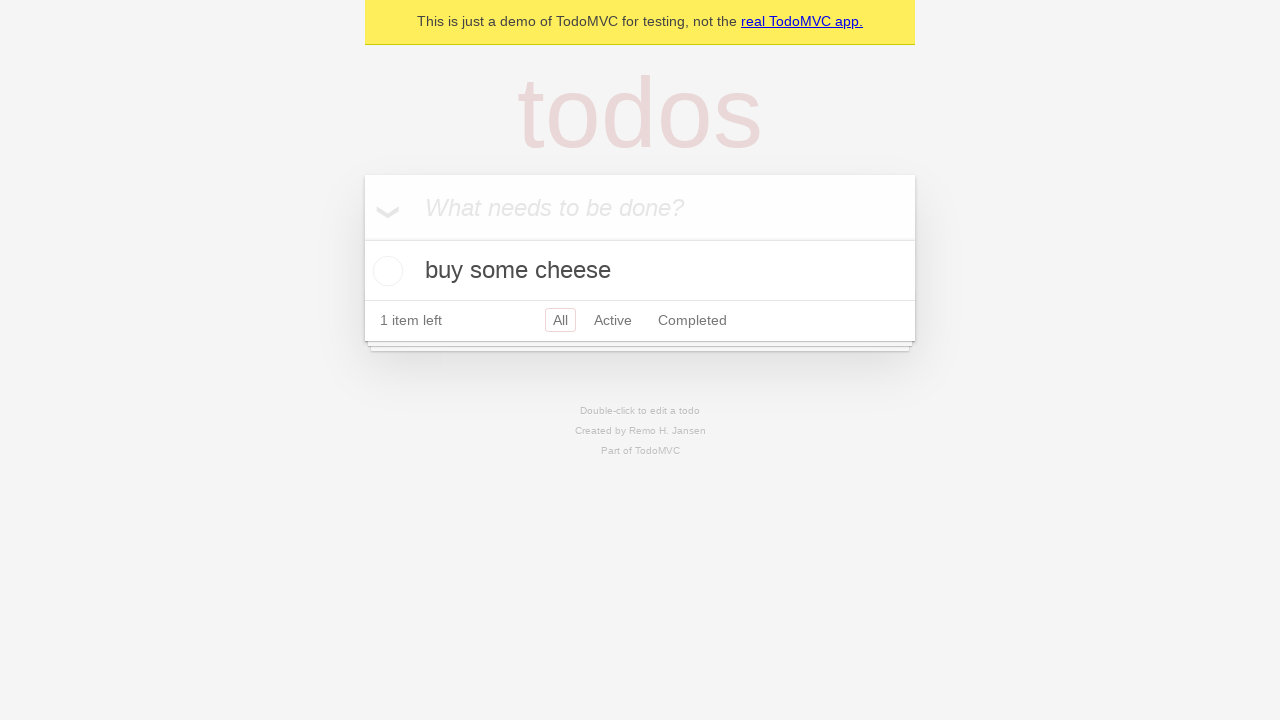

Filled todo input field with 'feed the cat' on internal:attr=[placeholder="What needs to be done?"i]
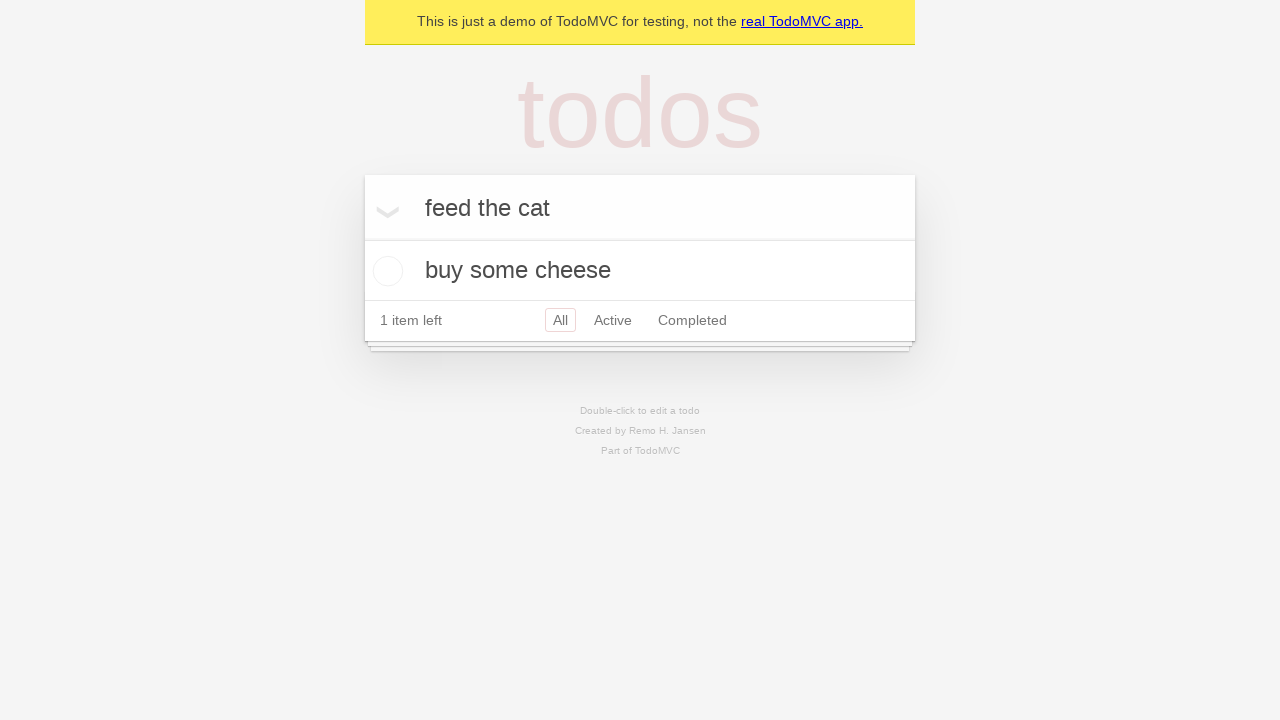

Pressed Enter to add second todo item on internal:attr=[placeholder="What needs to be done?"i]
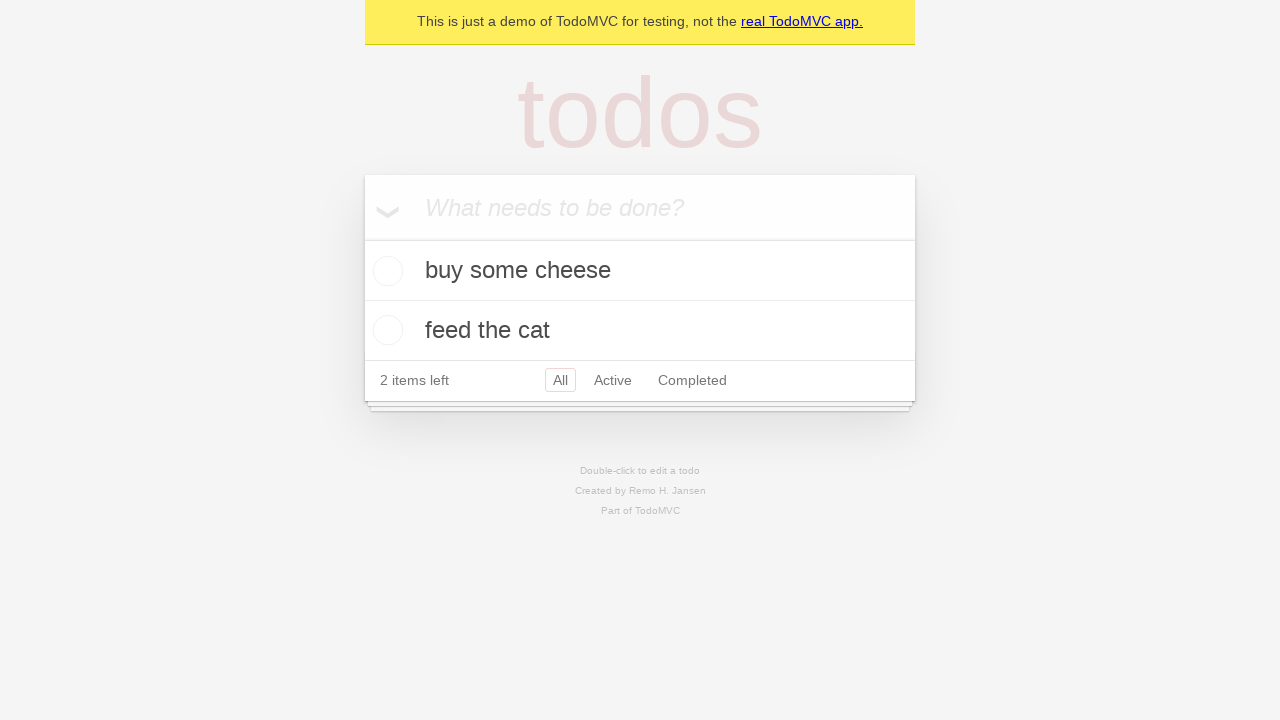

Todo items appeared in the list
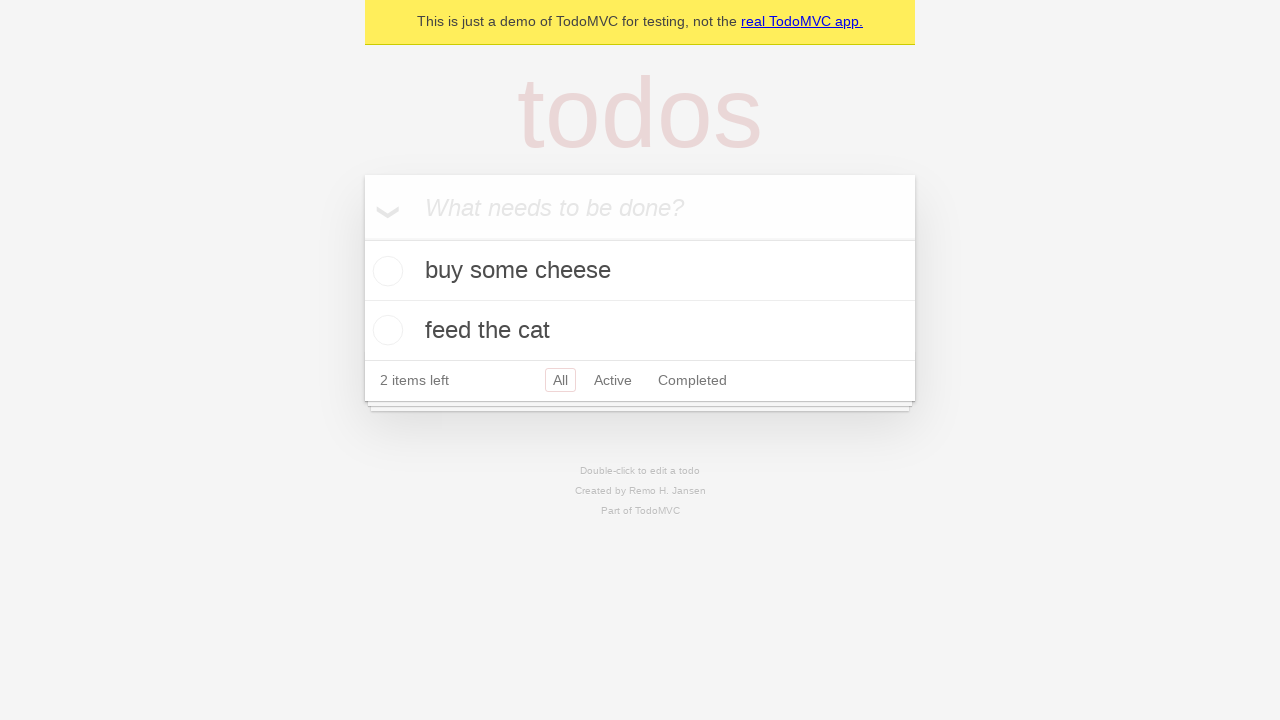

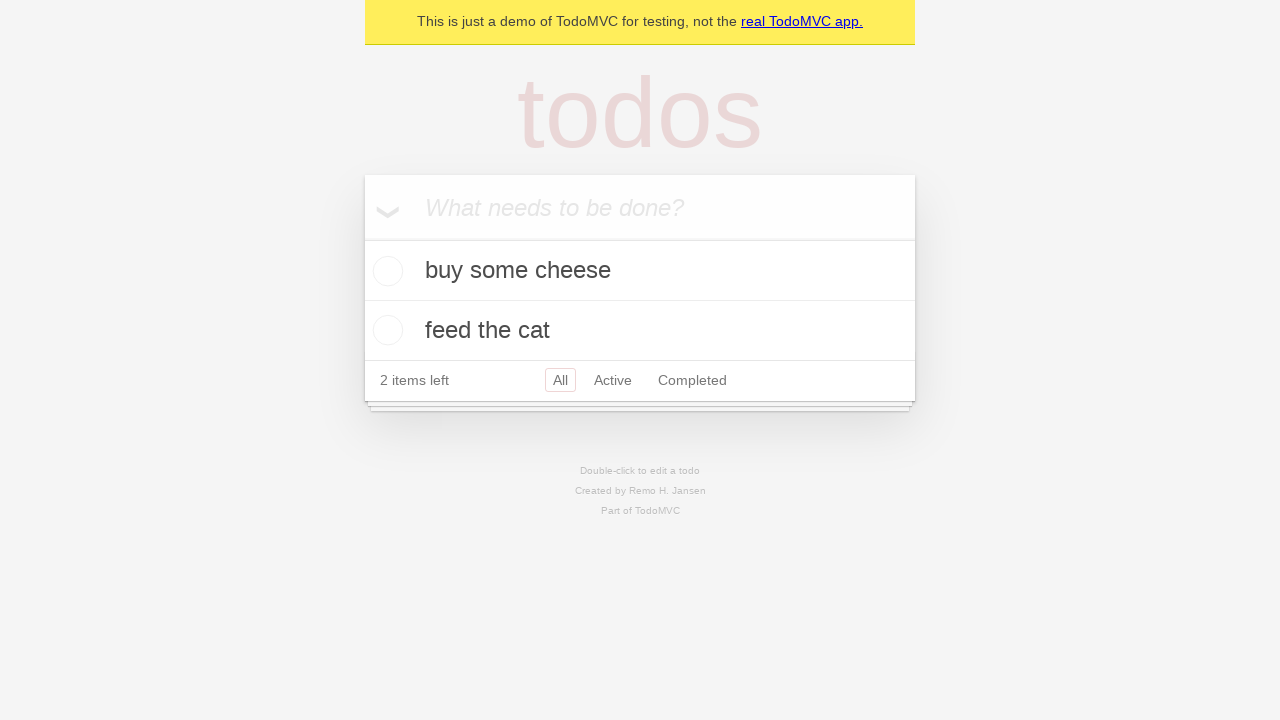